Tests checkbox functionality by verifying default states and toggling both checkboxes - clicking checkbox 1 to select it and checkbox 2 to unselect it

Starting URL: https://practice.cydeo.com/checkboxes

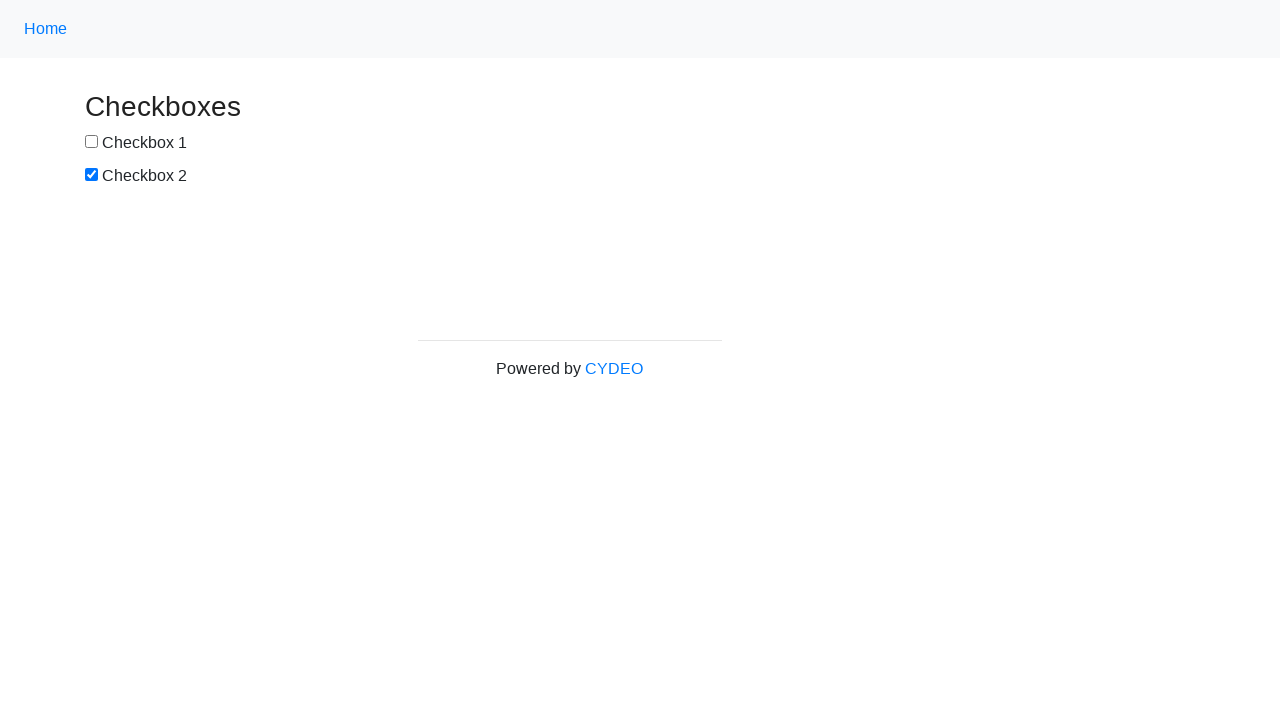

Located checkbox1 element
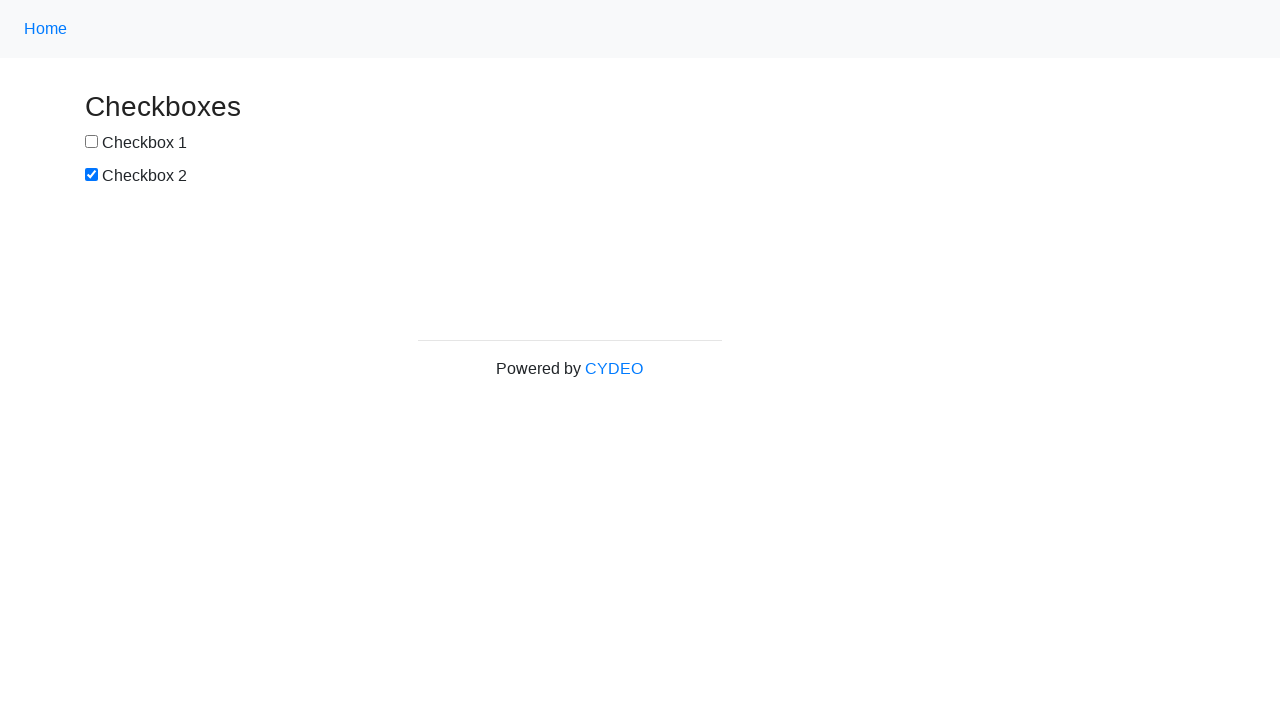

Located checkbox2 element
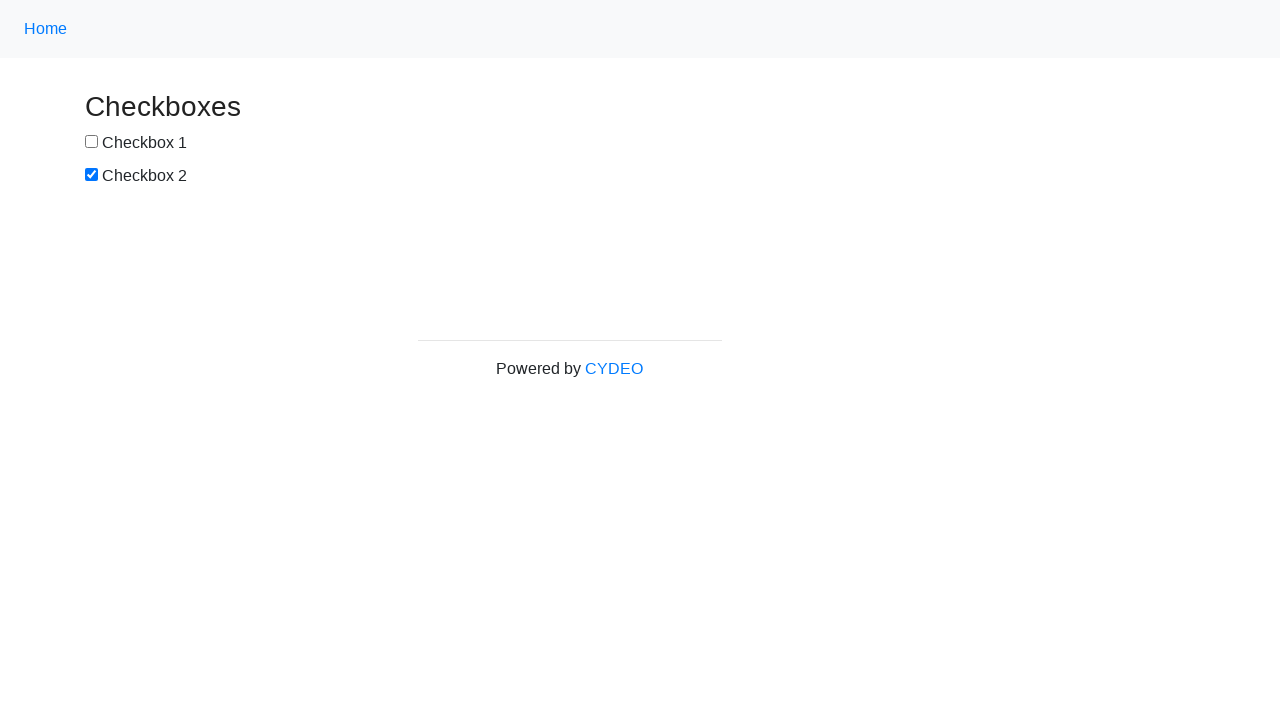

Clicked checkbox1 to select it at (92, 142) on input[name='checkbox1']
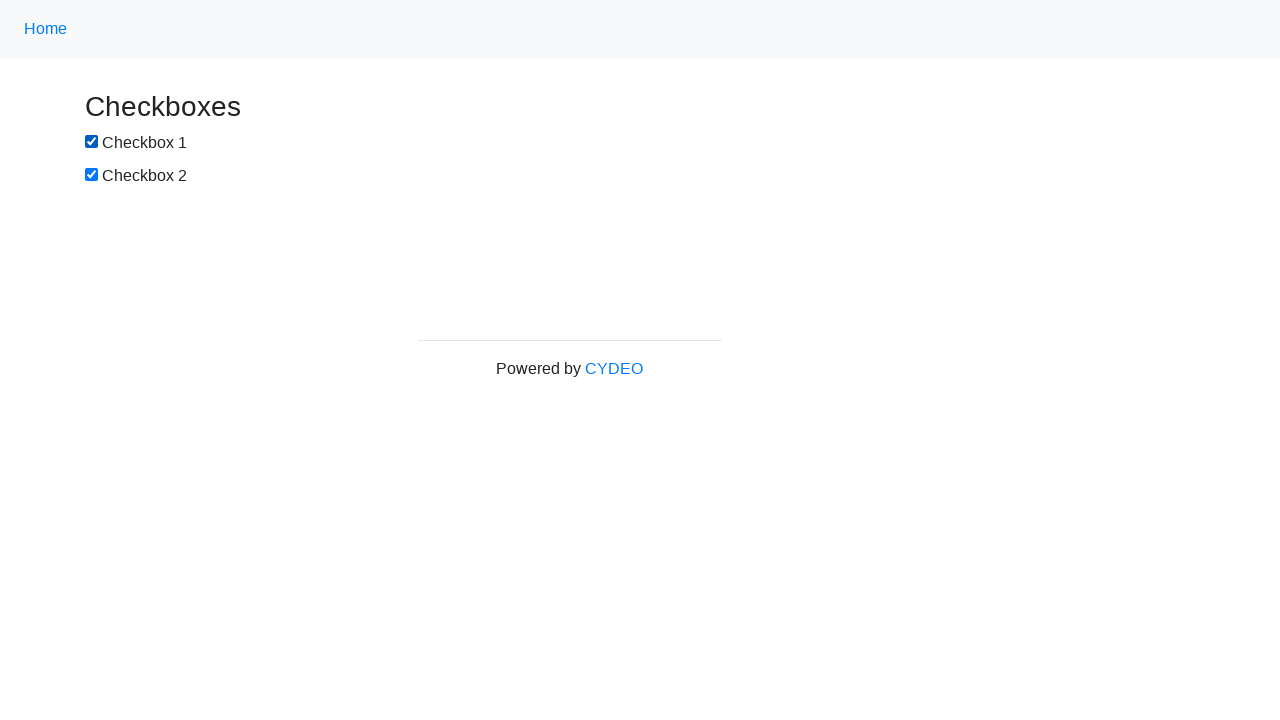

Clicked checkbox2 to unselect it at (92, 175) on input[name='checkbox2']
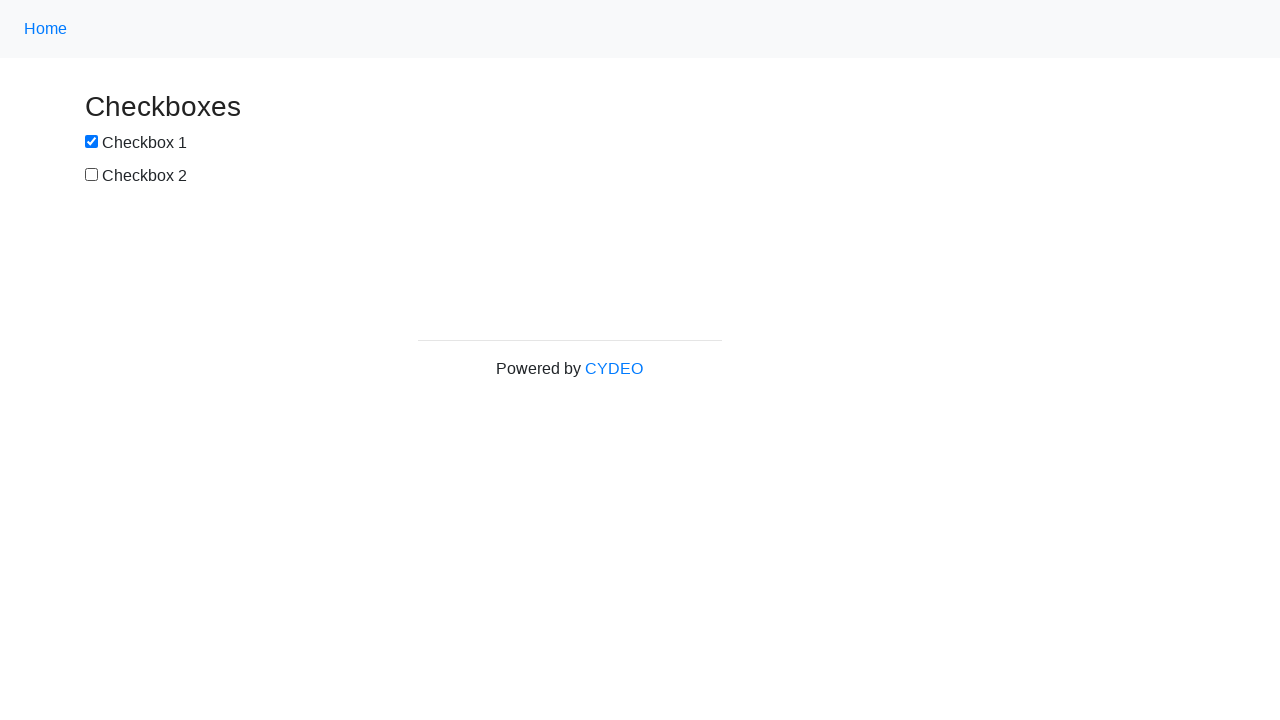

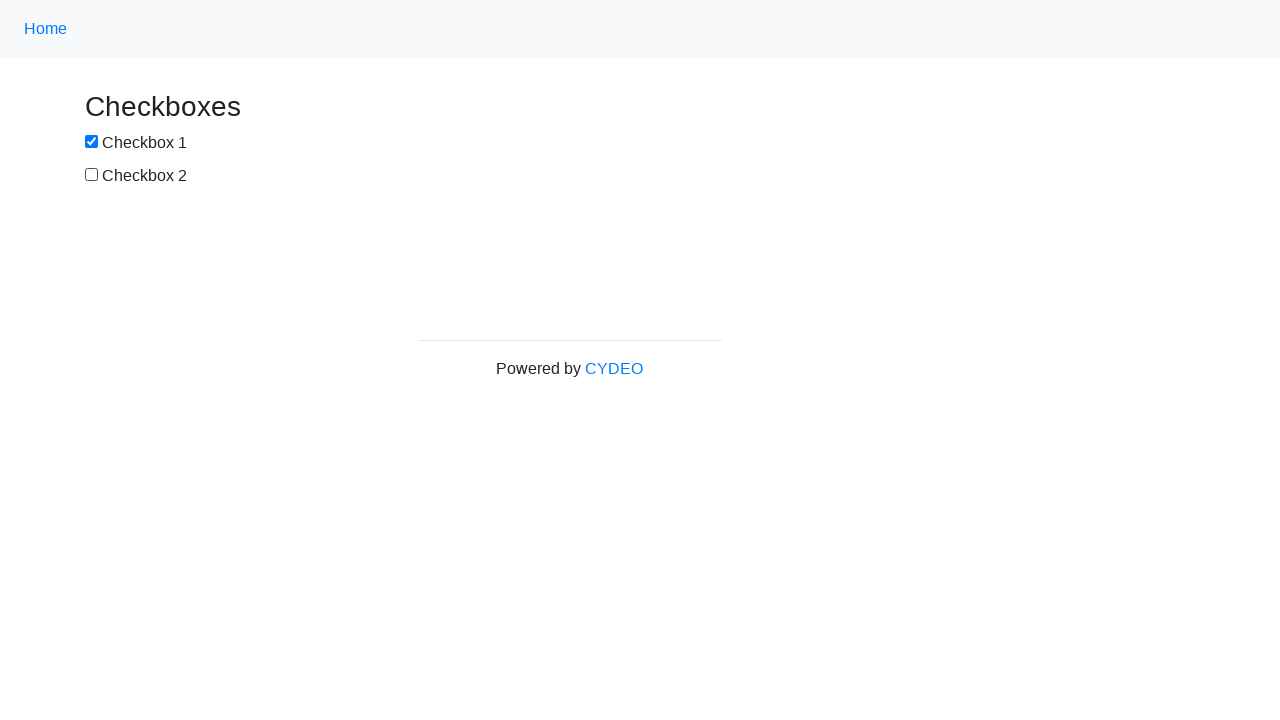